Tests information alert by clicking the button, accepting the alert, and verifying the result message

Starting URL: https://practice.cydeo.com/javascript_alerts

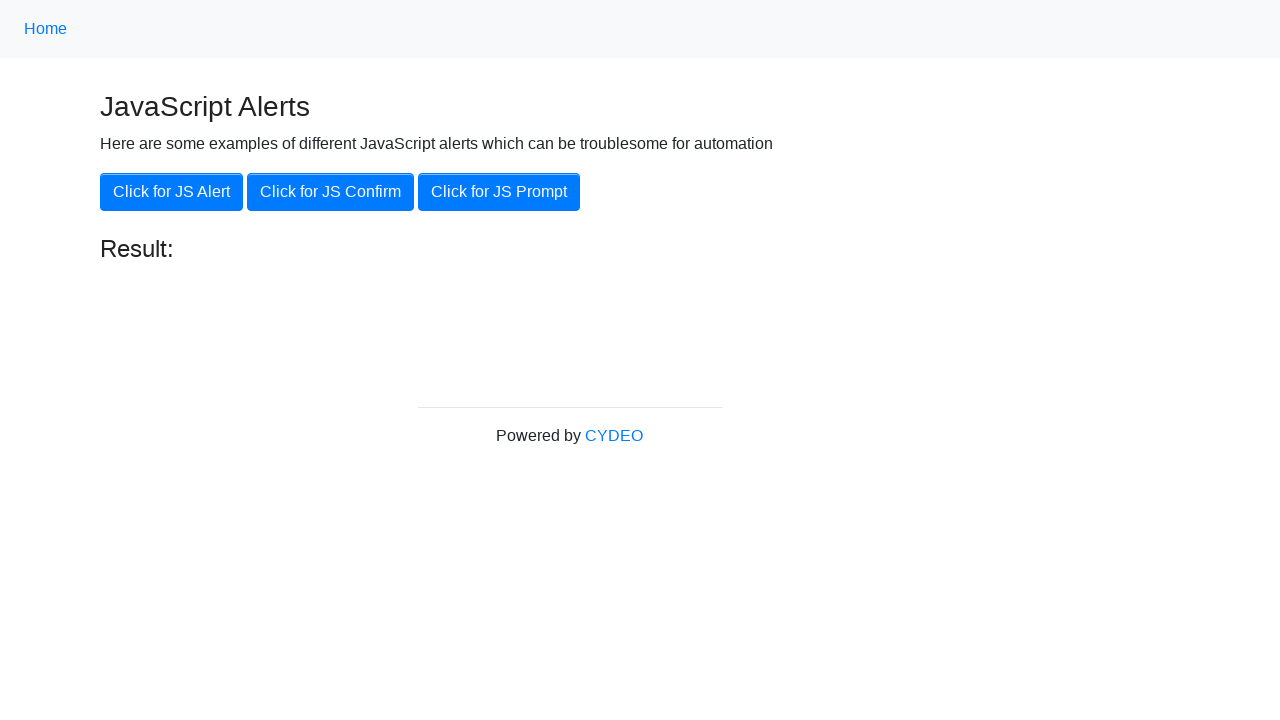

Clicked the first alert button (information alert) at (172, 192) on xpath=//button[@class='btn btn-primary'][1]
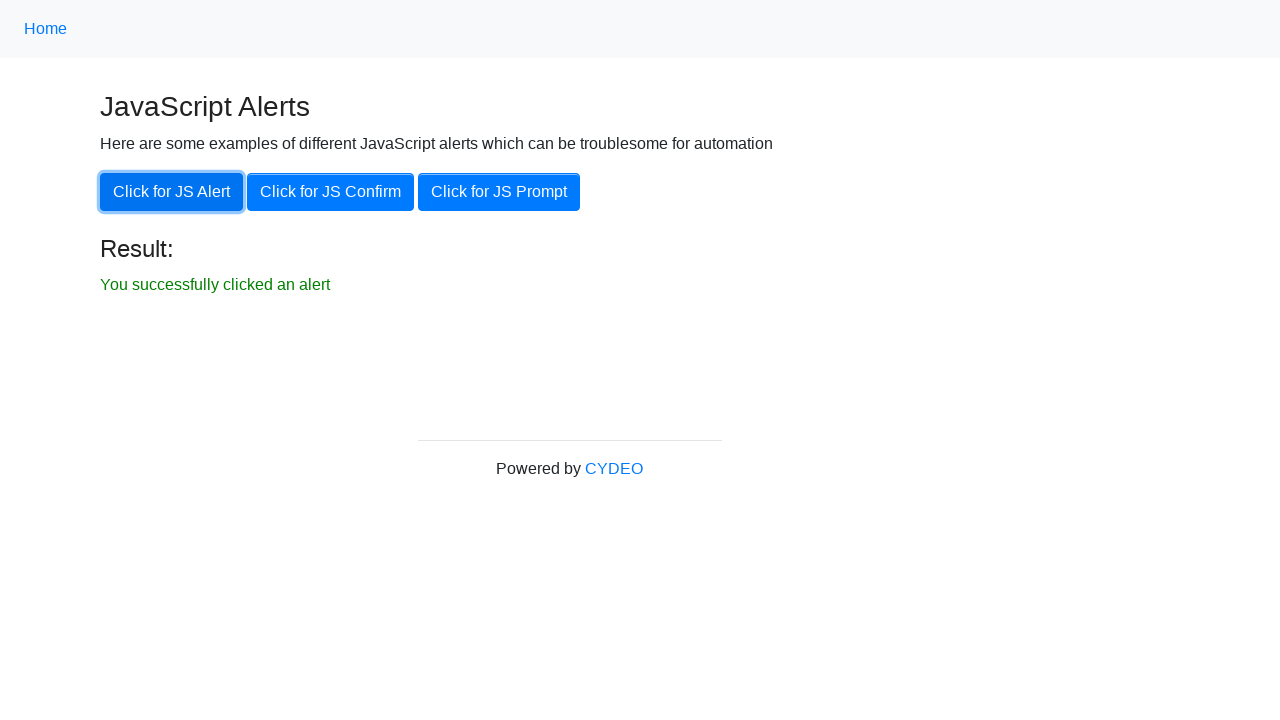

Set up dialog handler to accept alert
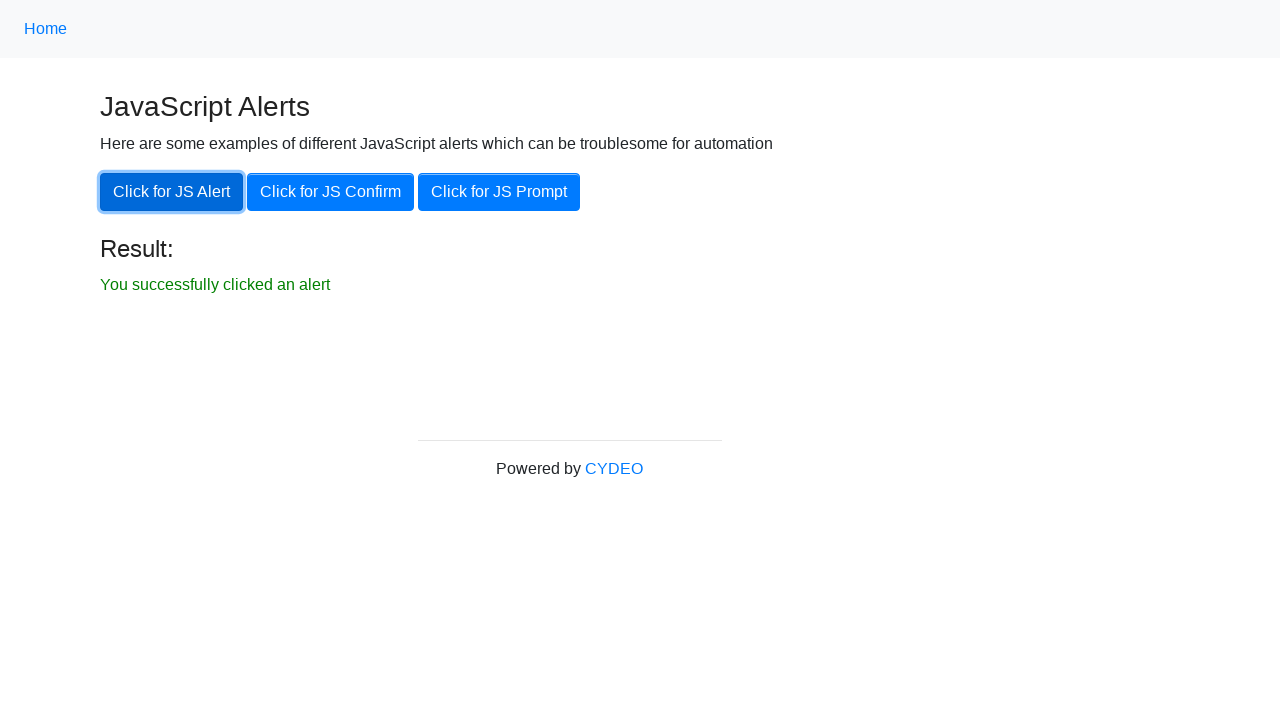

Result message element appeared
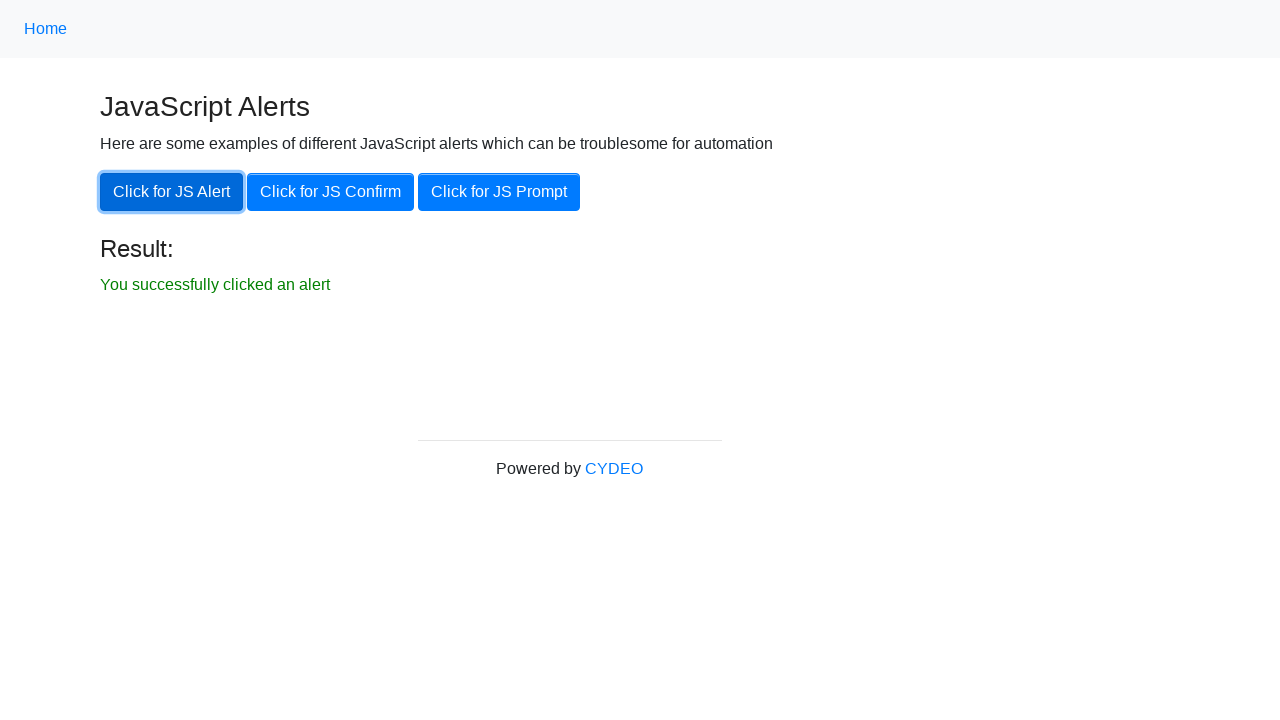

Retrieved result message text
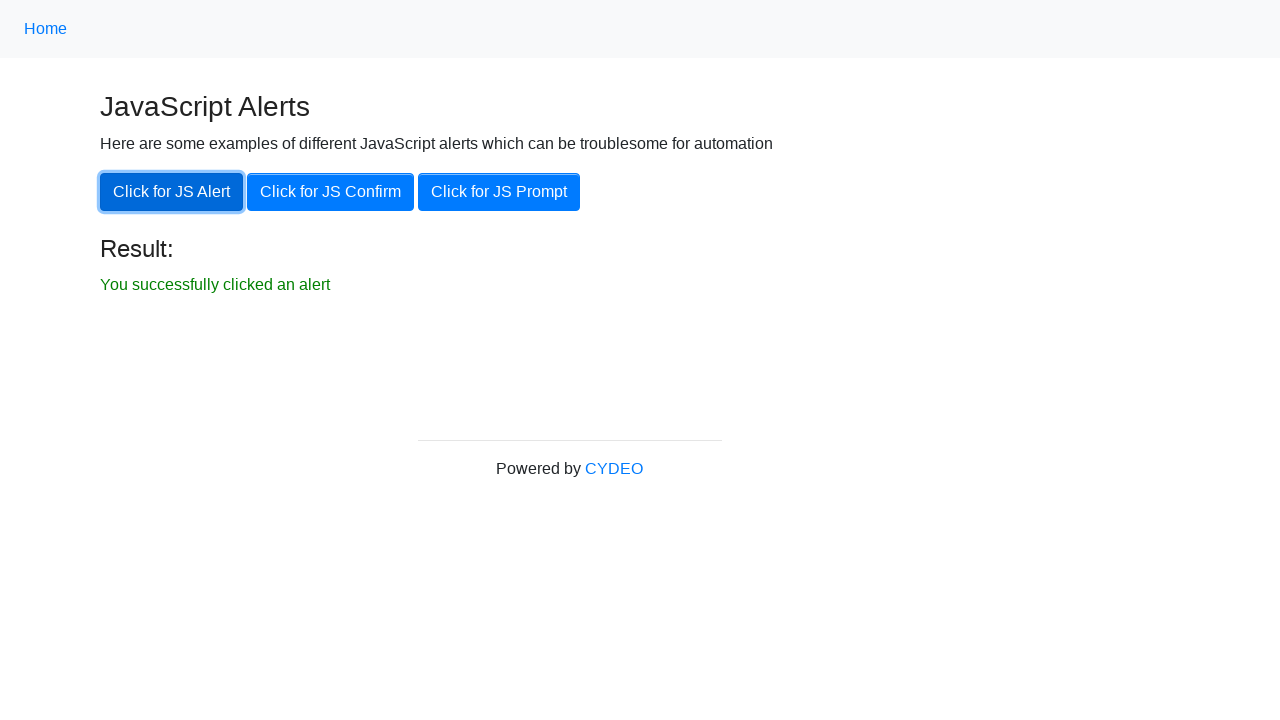

Verified result message is 'You successfully clicked an alert'
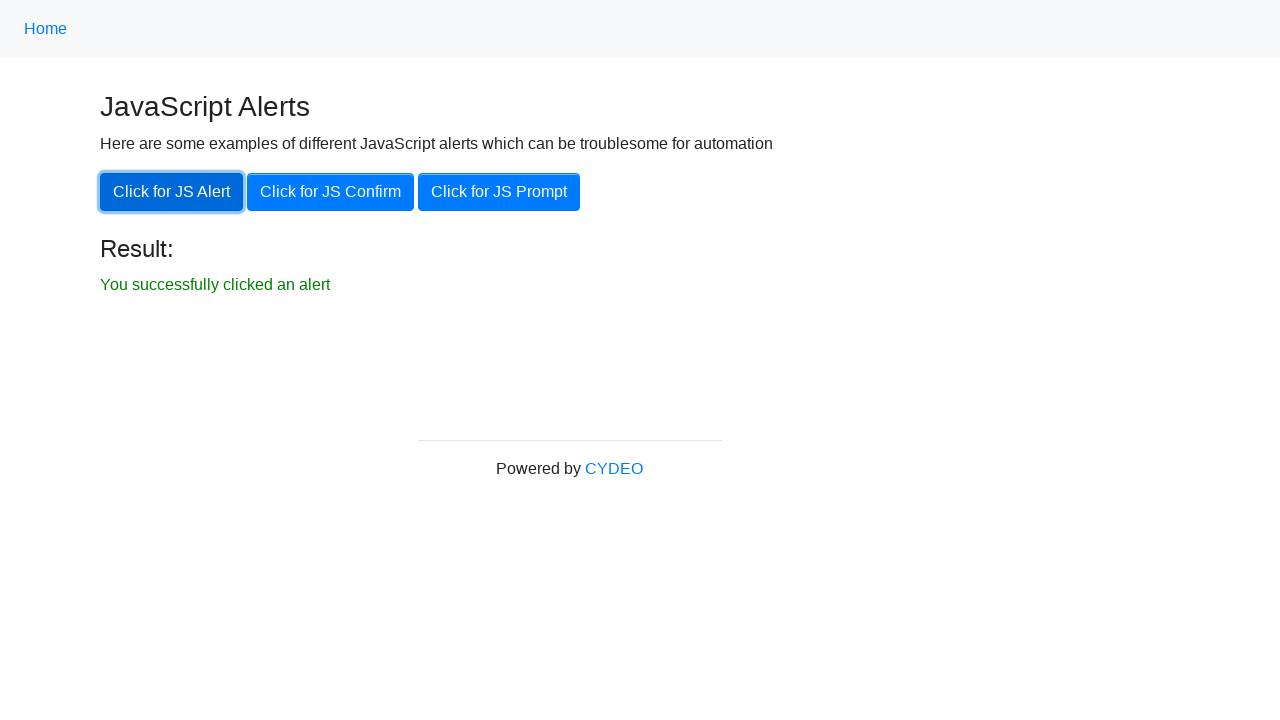

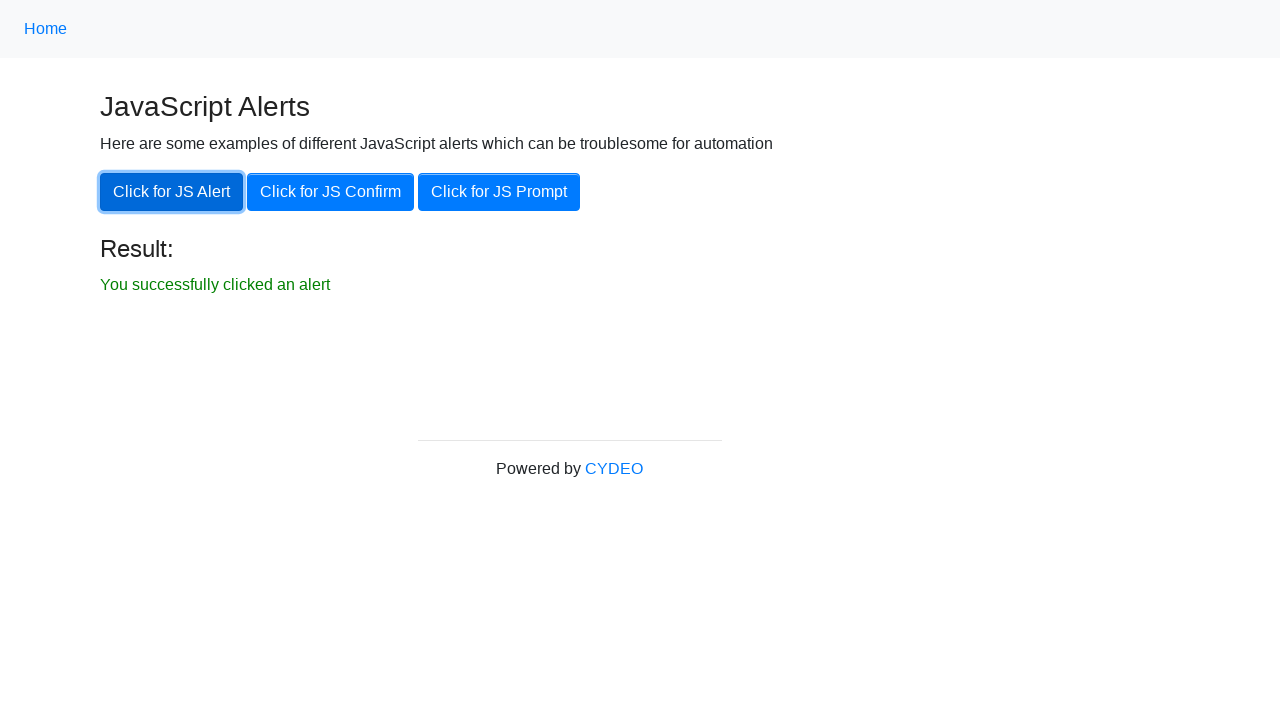